Tests the contact form submission flow by navigating to the Contact Us page, filling in name, email, and message fields, then submitting the form.

Starting URL: https://shopdemo-alex-hot.koyeb.app/

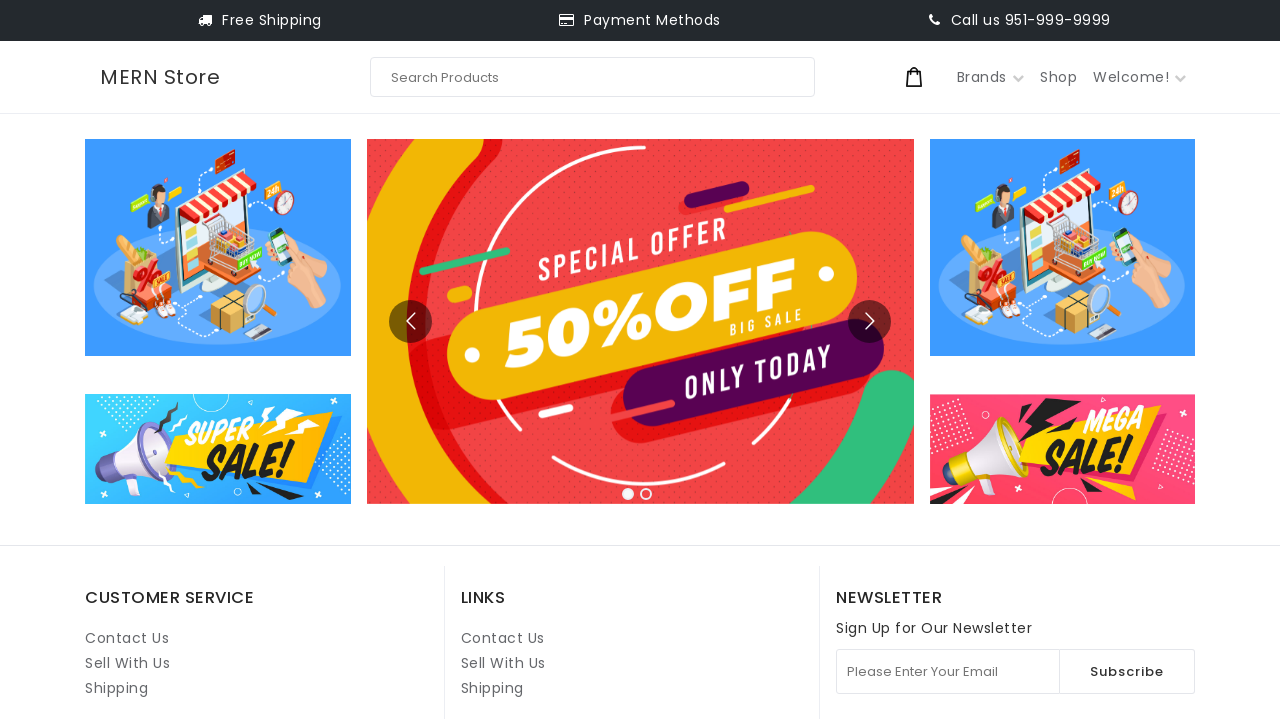

Clicked on Contact Us link at (503, 638) on internal:role=link[name="Contact Us"i] >> nth=1
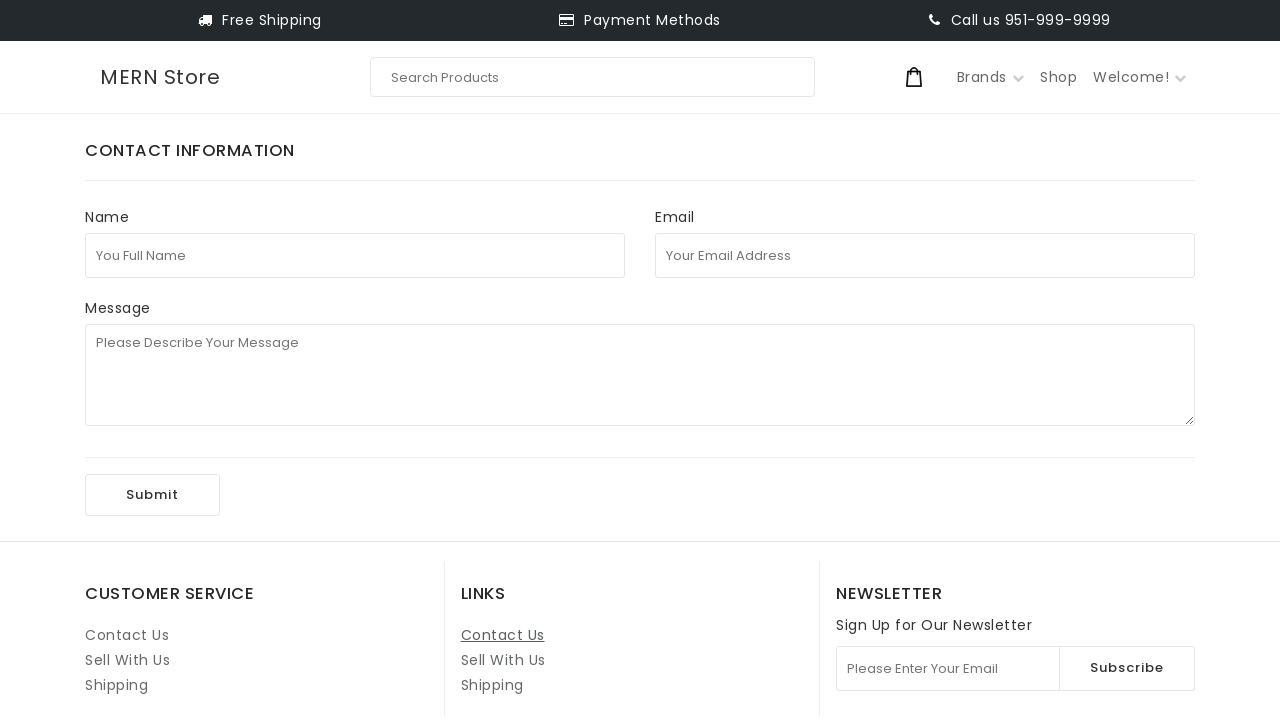

Clicked on full name field at (355, 255) on internal:attr=[placeholder="You Full Name"i]
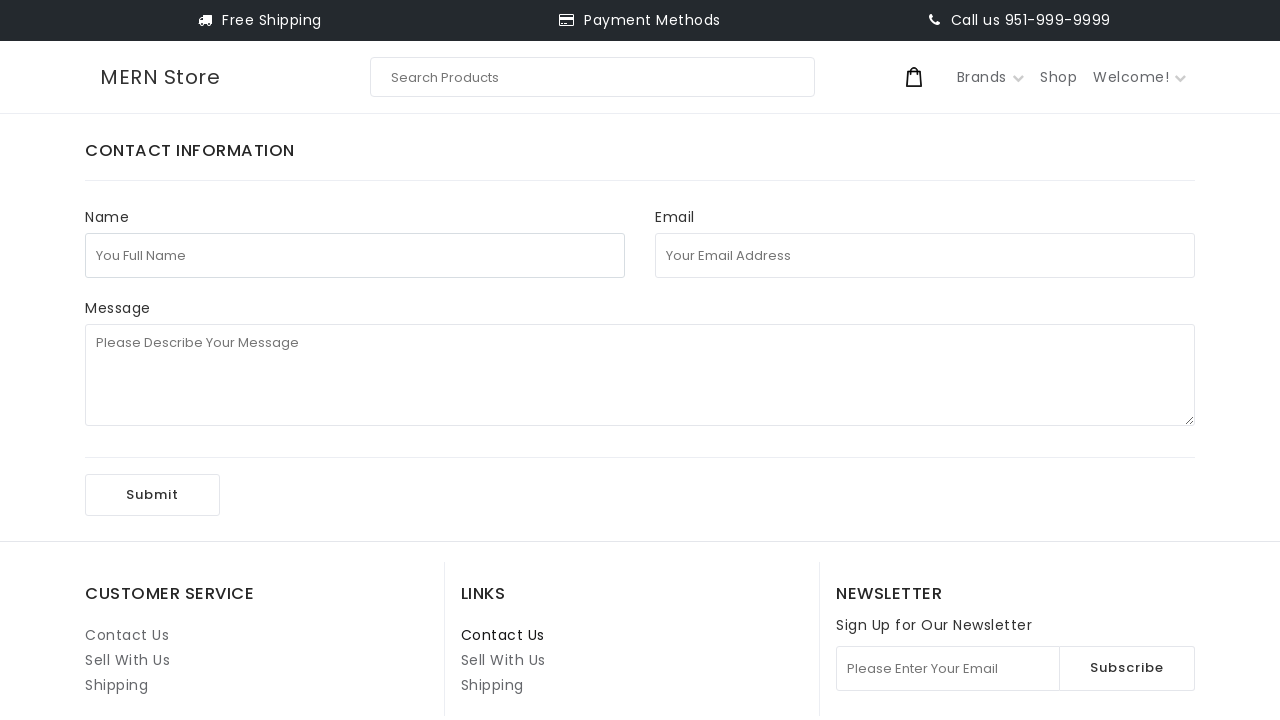

Filled full name field with 'John Anderson' on internal:attr=[placeholder="You Full Name"i]
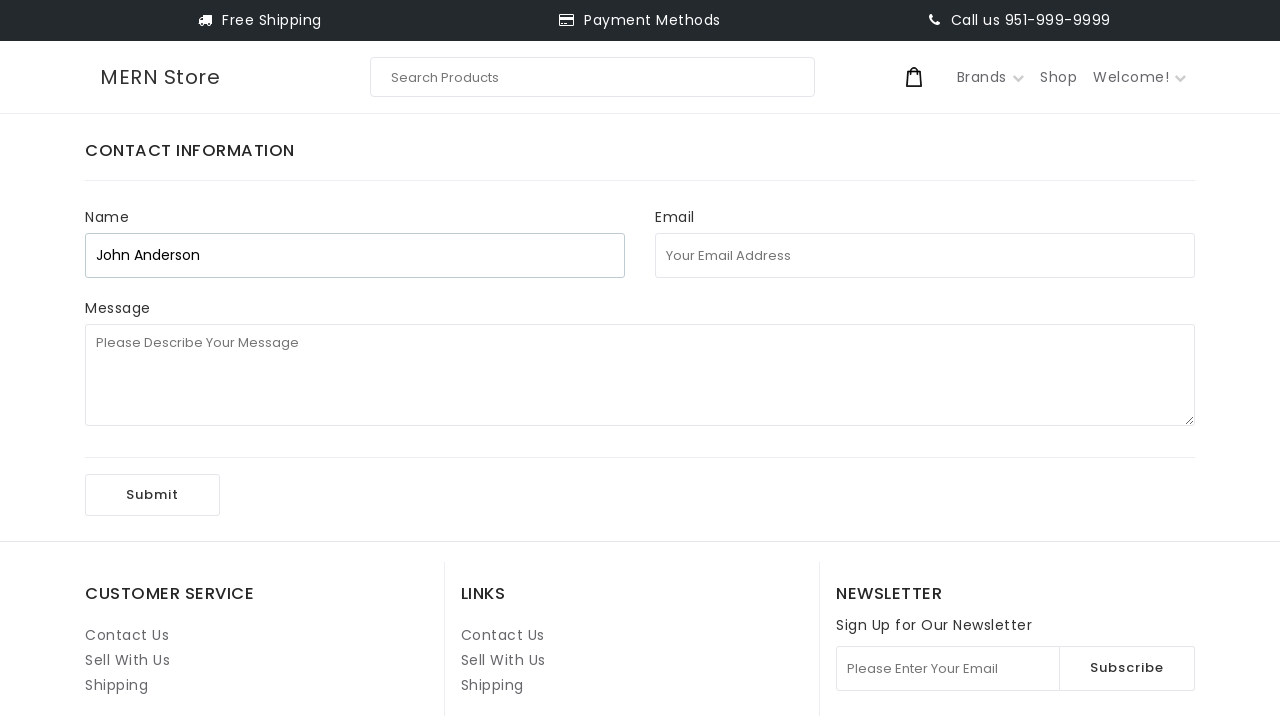

Clicked on email address field at (925, 255) on internal:attr=[placeholder="Your Email Address"i]
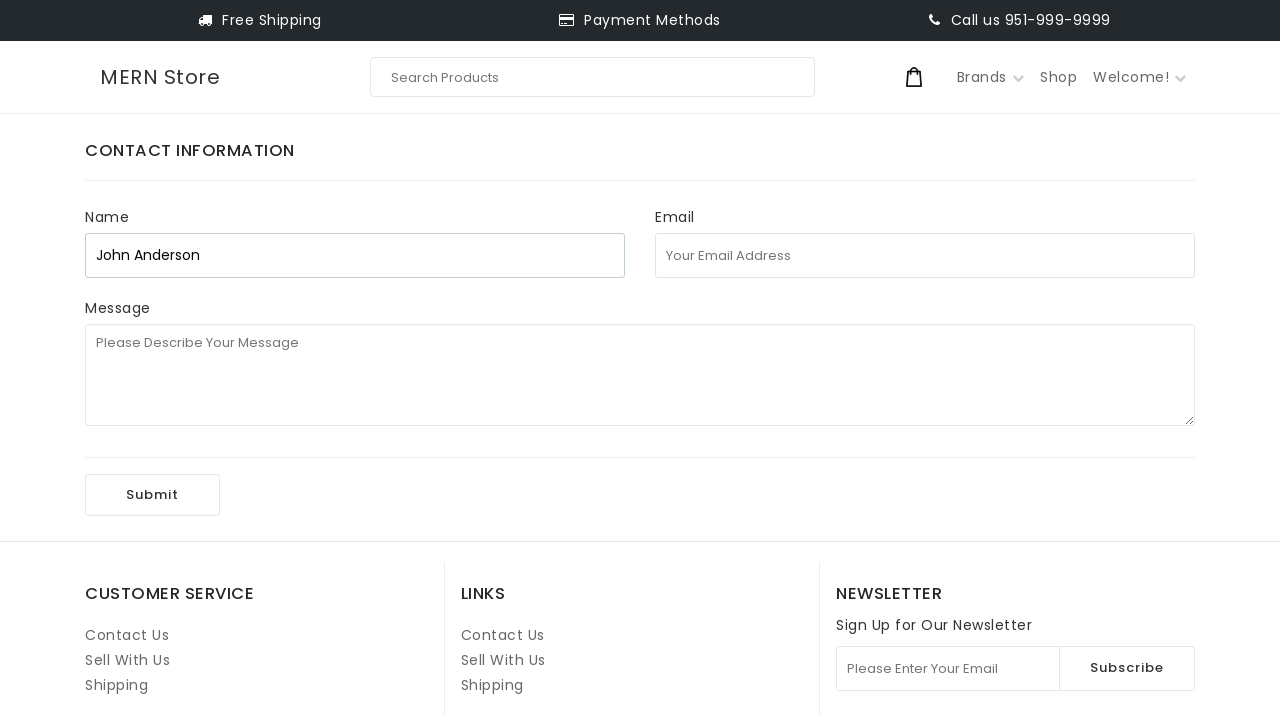

Filled email address field with 'john.anderson.7823@example.com' on internal:attr=[placeholder="Your Email Address"i]
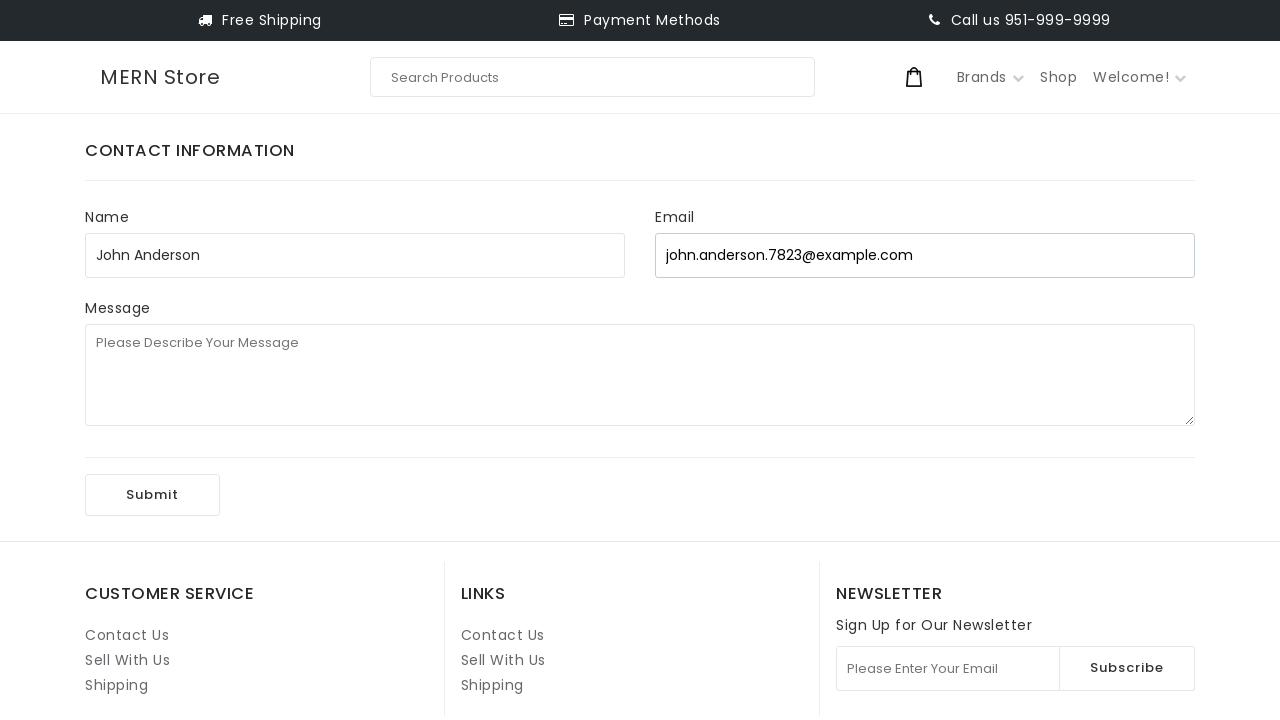

Clicked on message field at (640, 375) on internal:attr=[placeholder="Please Describe Your Message"i]
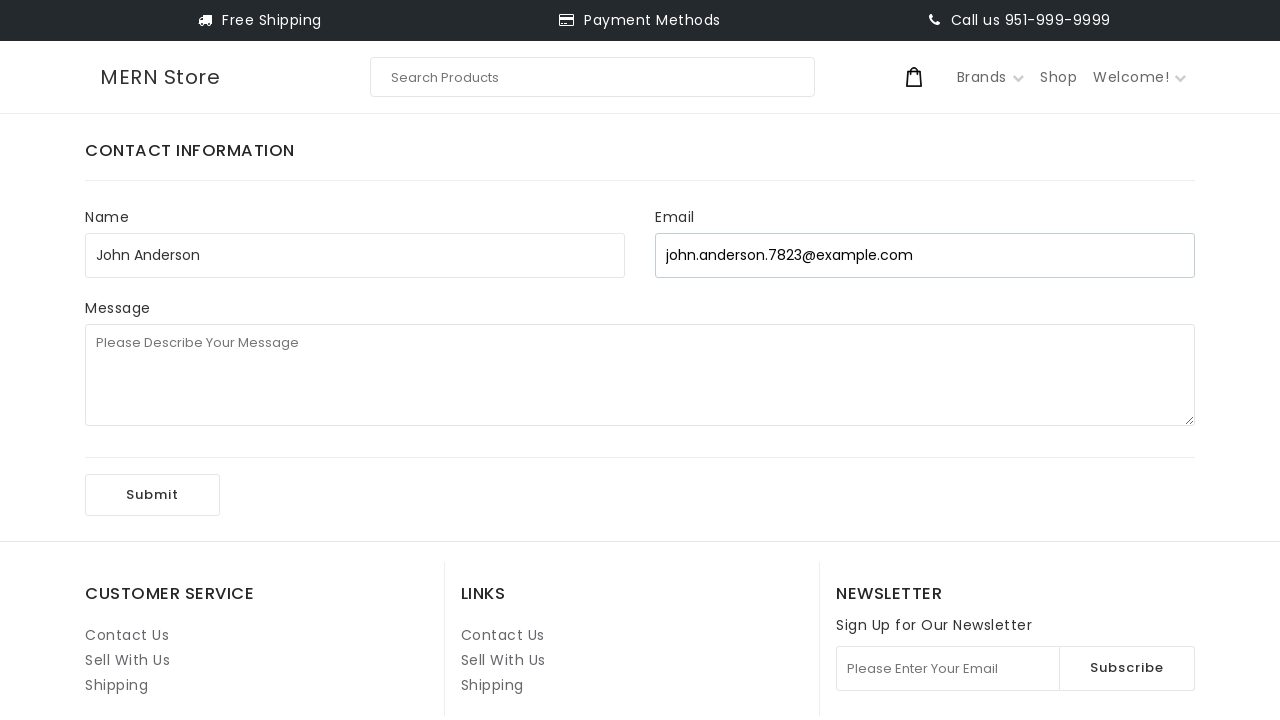

Filled message field with product inquiry on internal:attr=[placeholder="Please Describe Your Message"i]
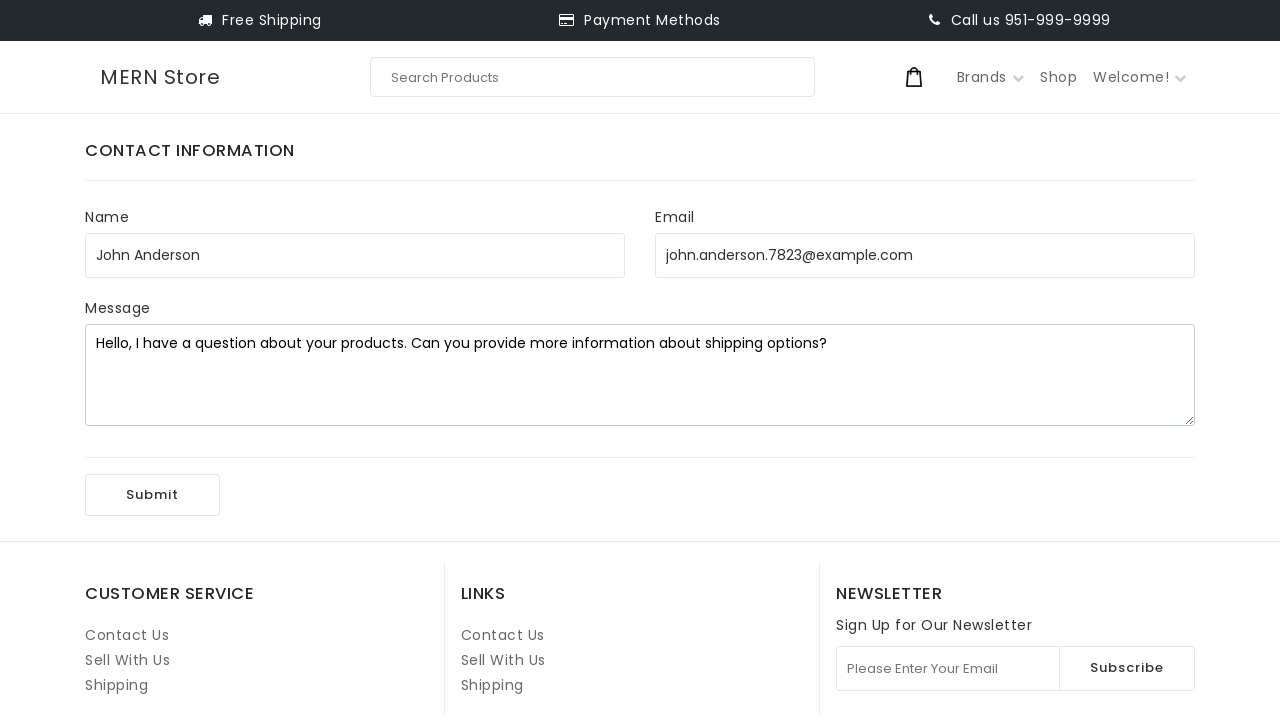

Clicked Submit button to submit the contact form at (152, 495) on internal:role=button[name="Submit"i]
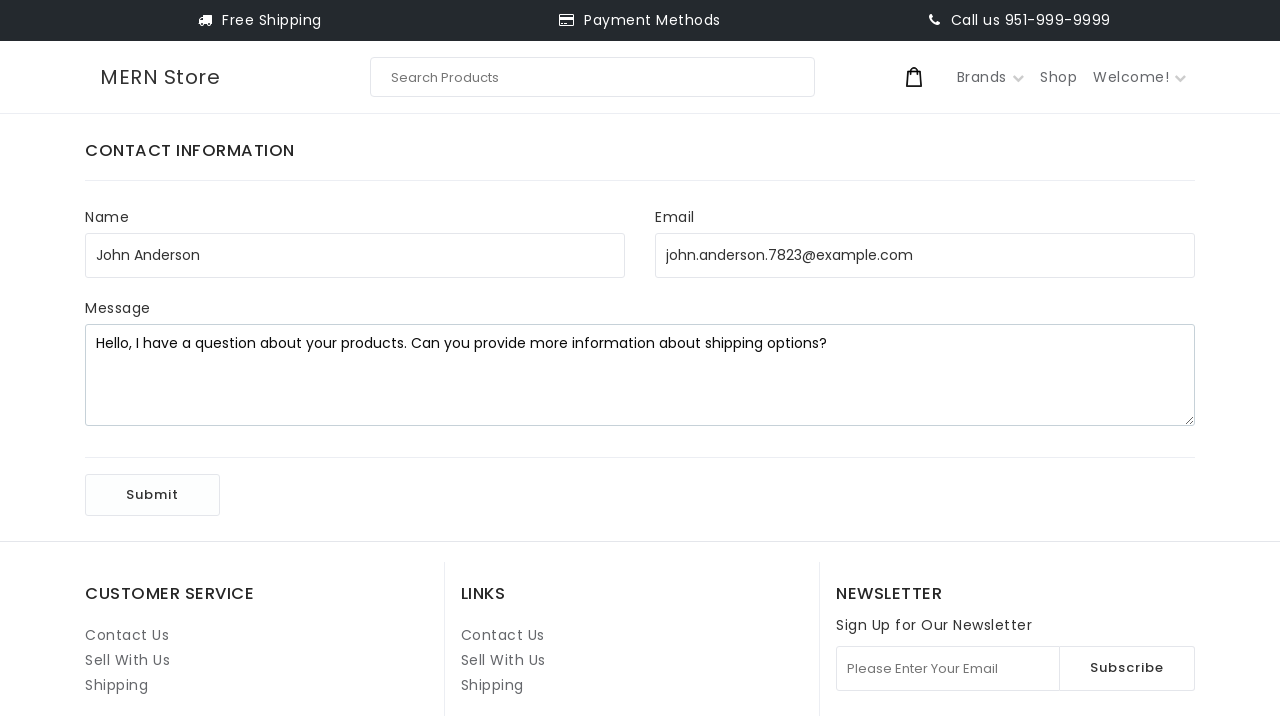

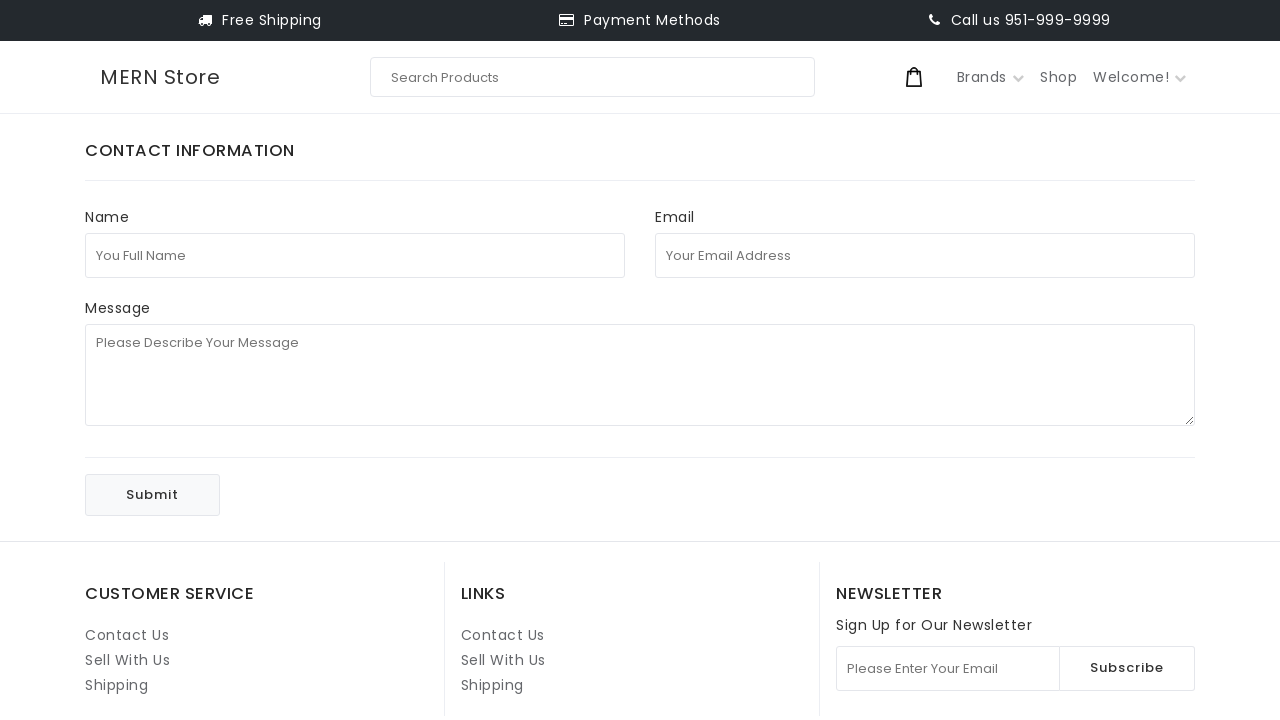